Tests JavaScript prompt dialog functionality by entering text and accepting the prompt, then dismissing a second prompt

Starting URL: https://www.hyrtutorials.com/p/alertsdemo.html

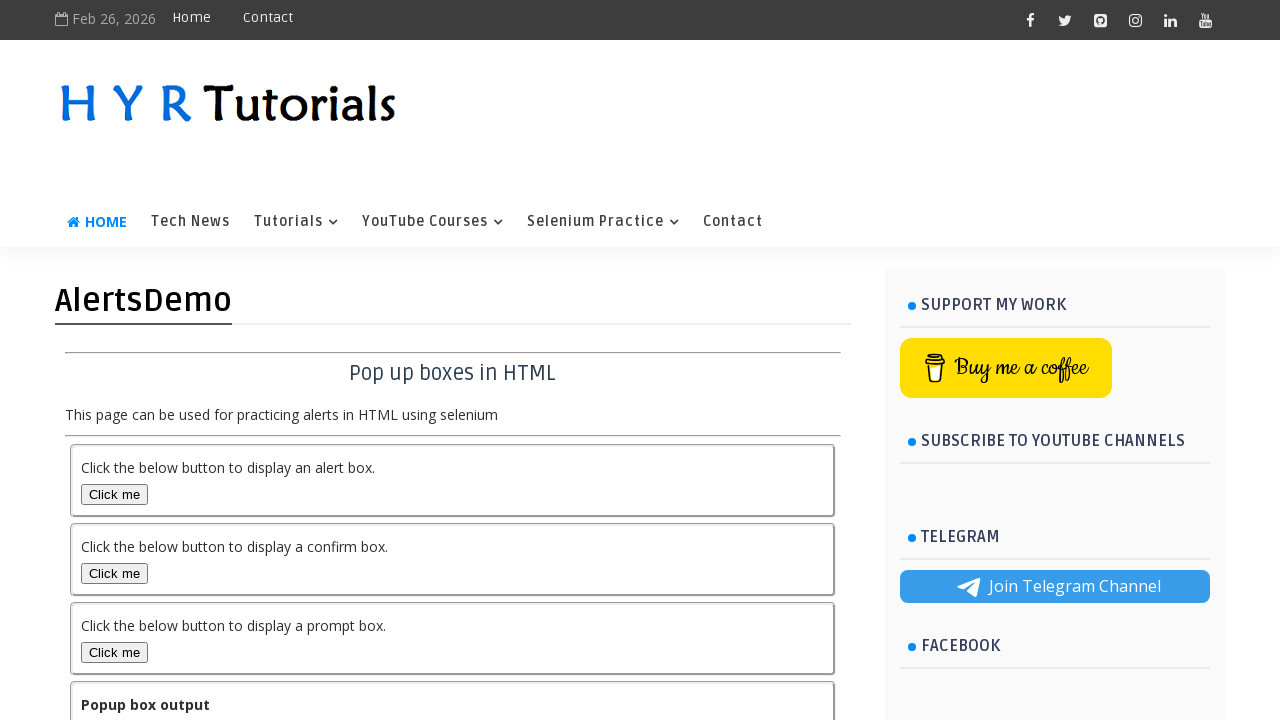

Clicked prompt box button to trigger first prompt dialog at (114, 652) on #promptBox
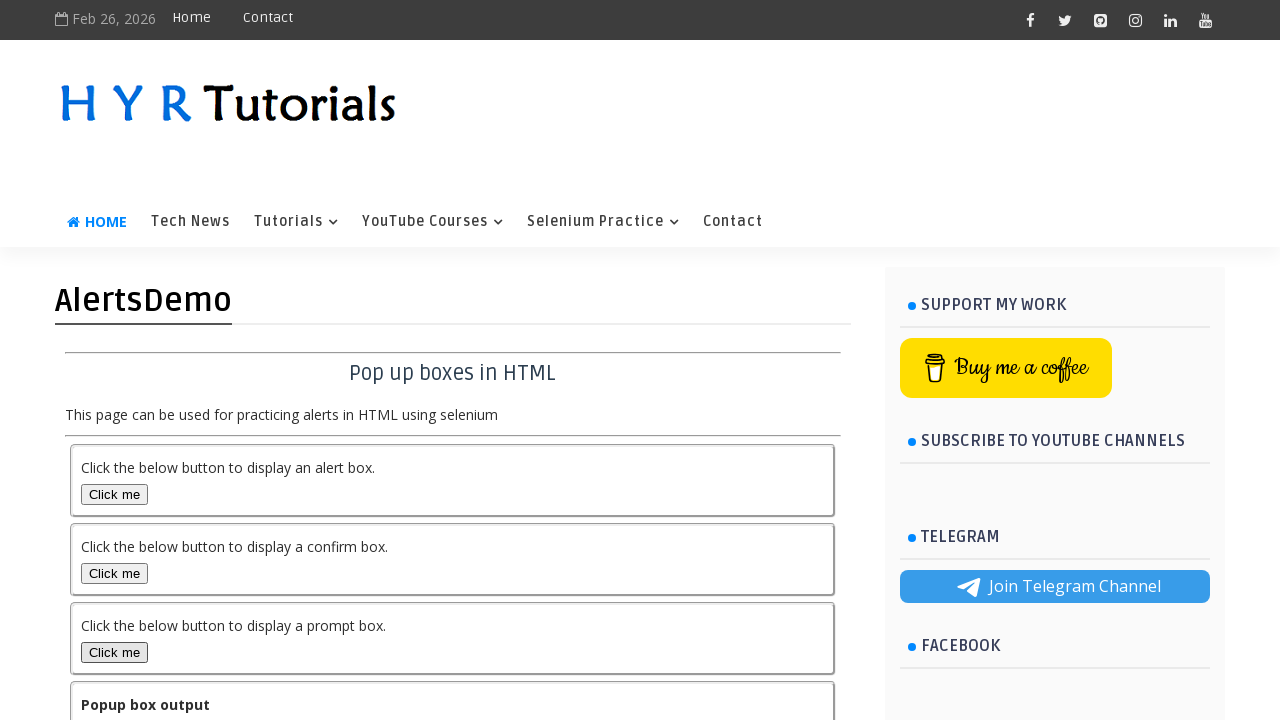

Set up dialog handler to accept first prompt with text 'Testing Alerts'
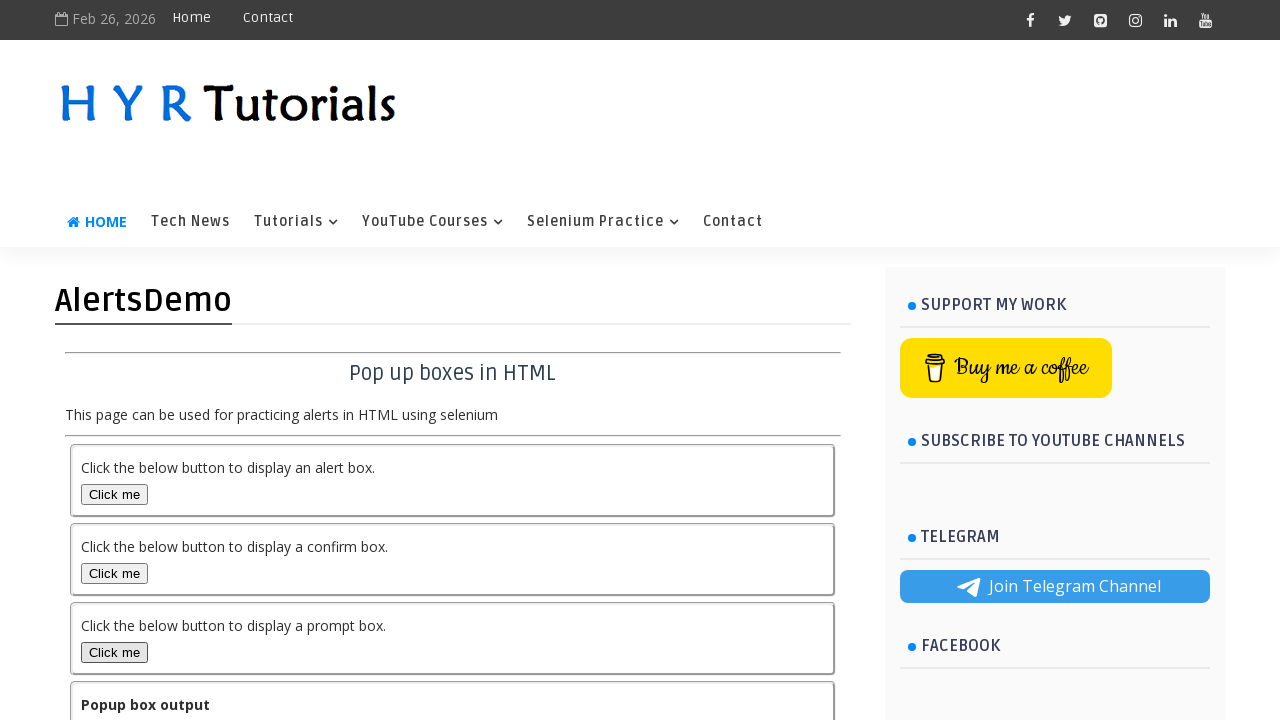

Waited 500ms for first prompt dialog to be processed
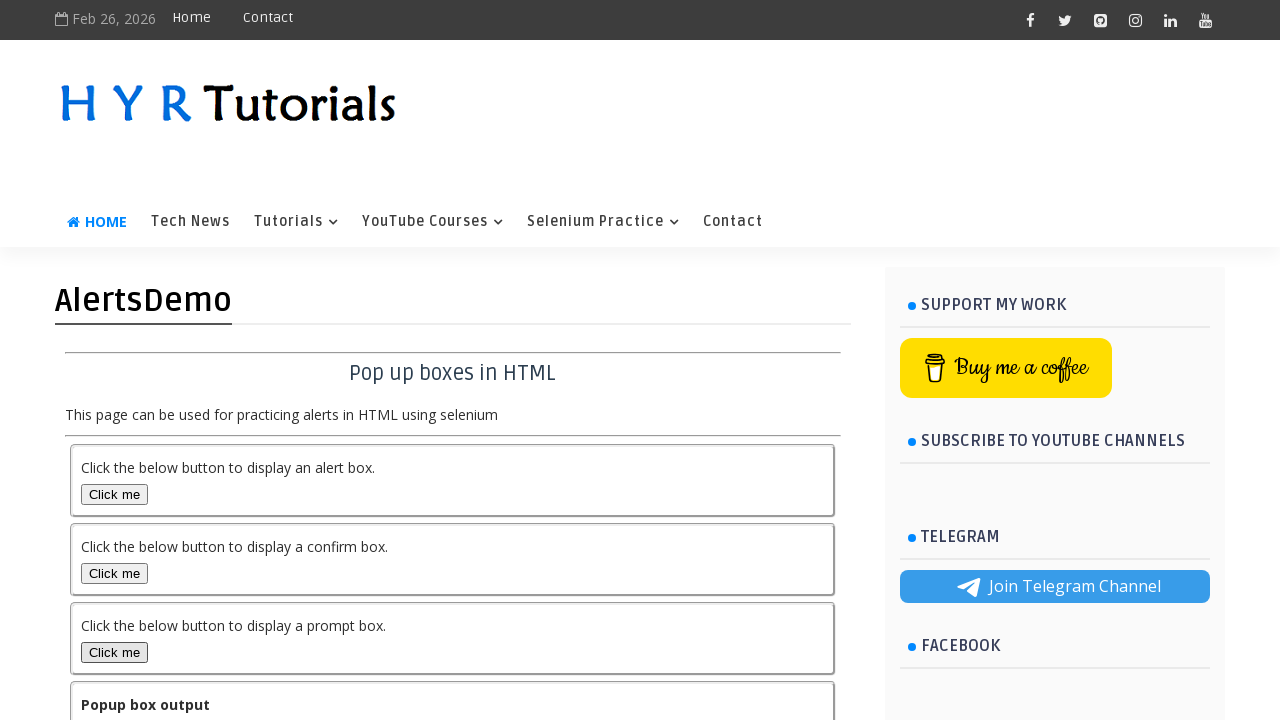

Located output element to verify prompt result
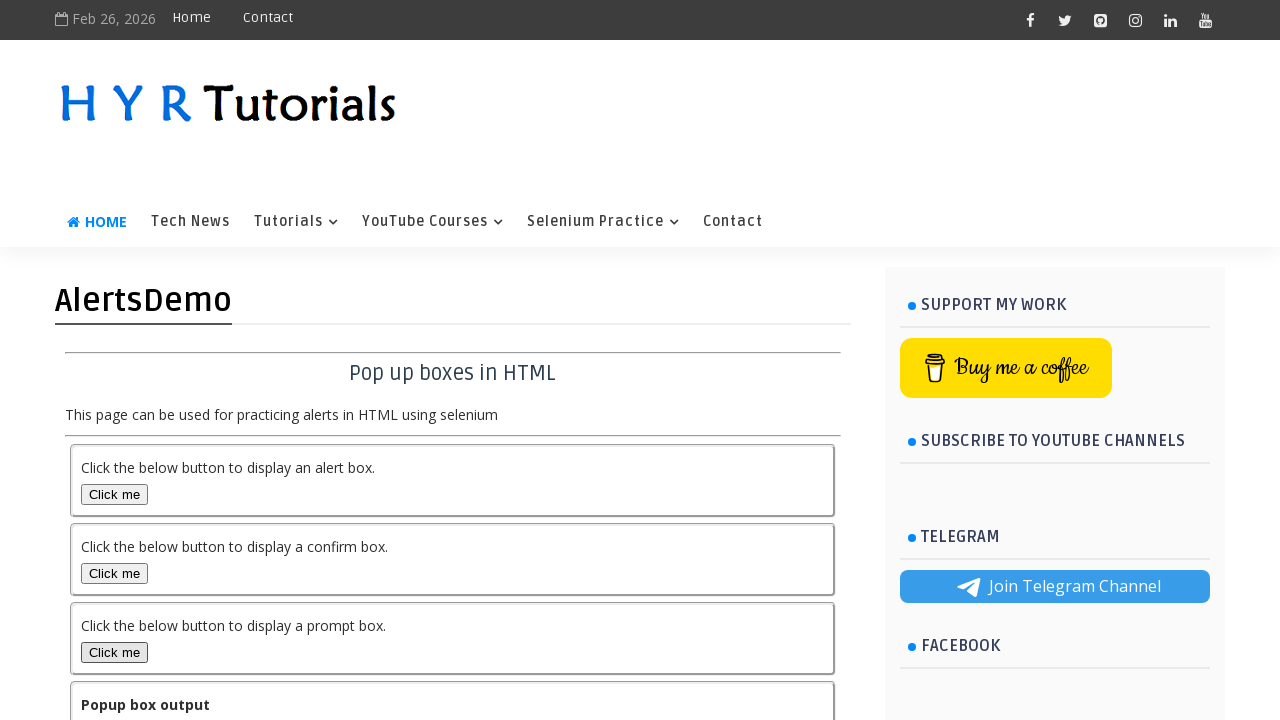

Output element became visible after first prompt acceptance
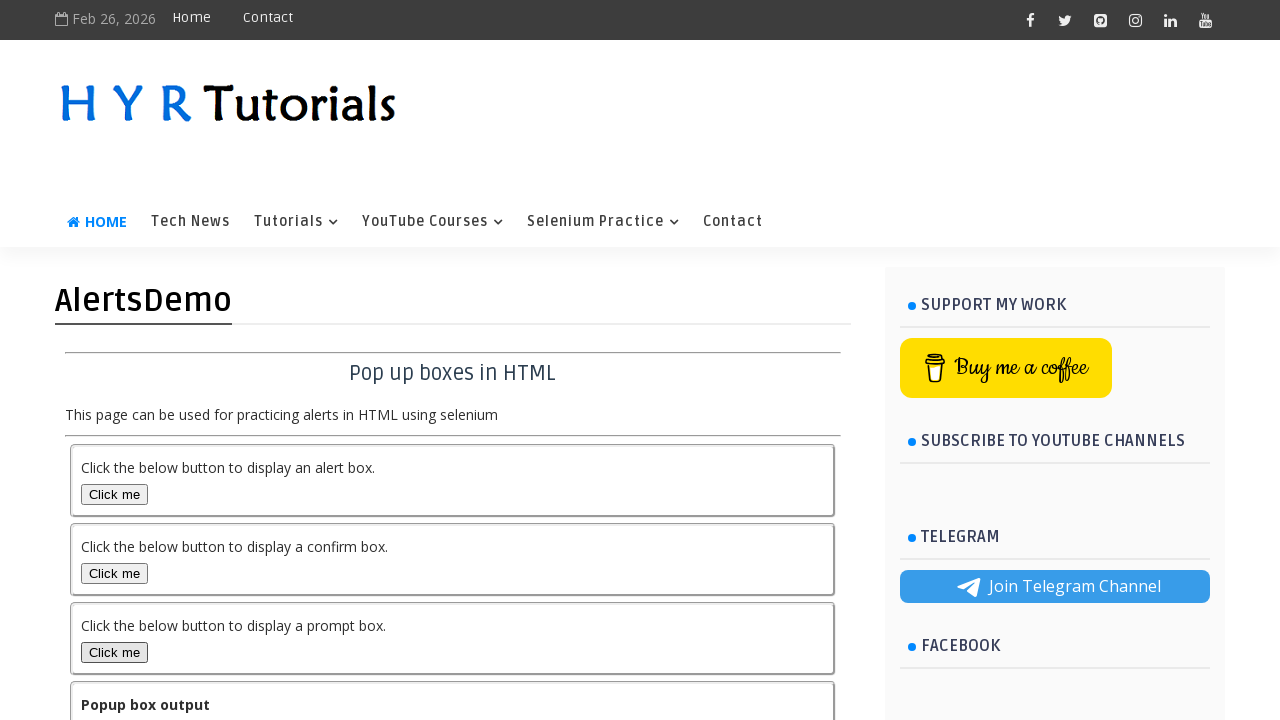

Clicked prompt box button again to trigger second prompt dialog at (114, 652) on #promptBox
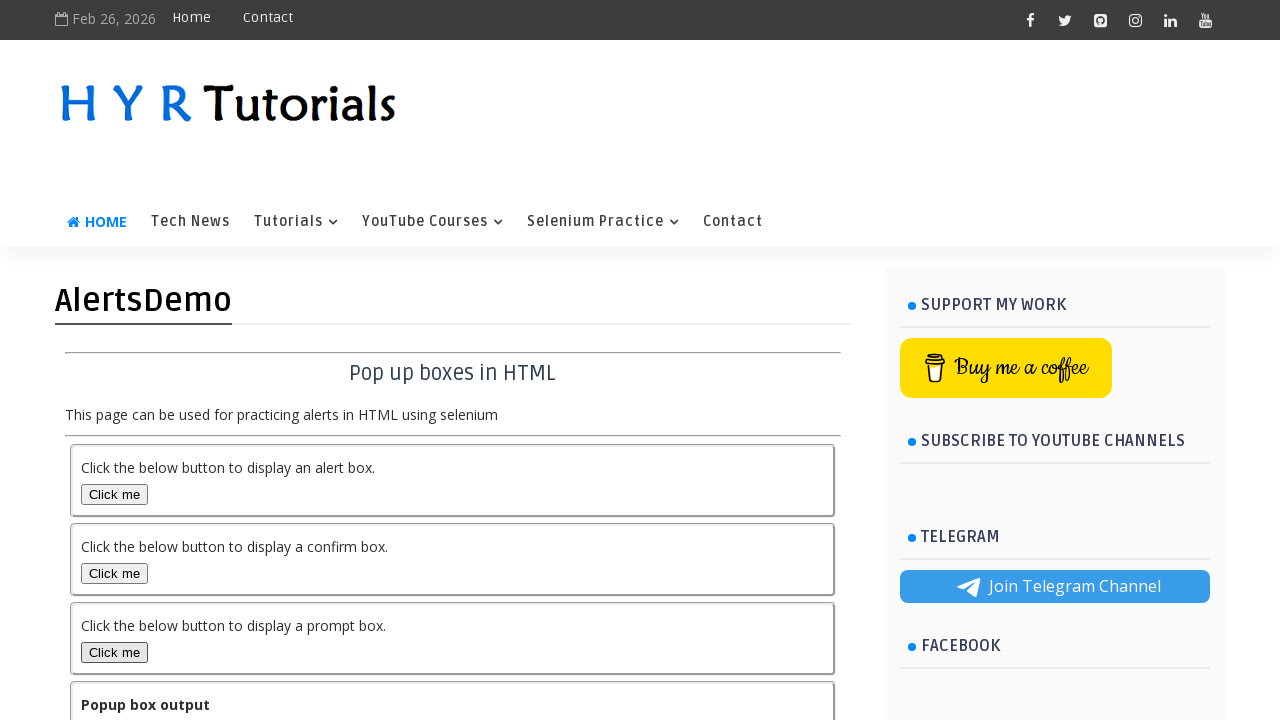

Set up dialog handler to dismiss second prompt without entering text
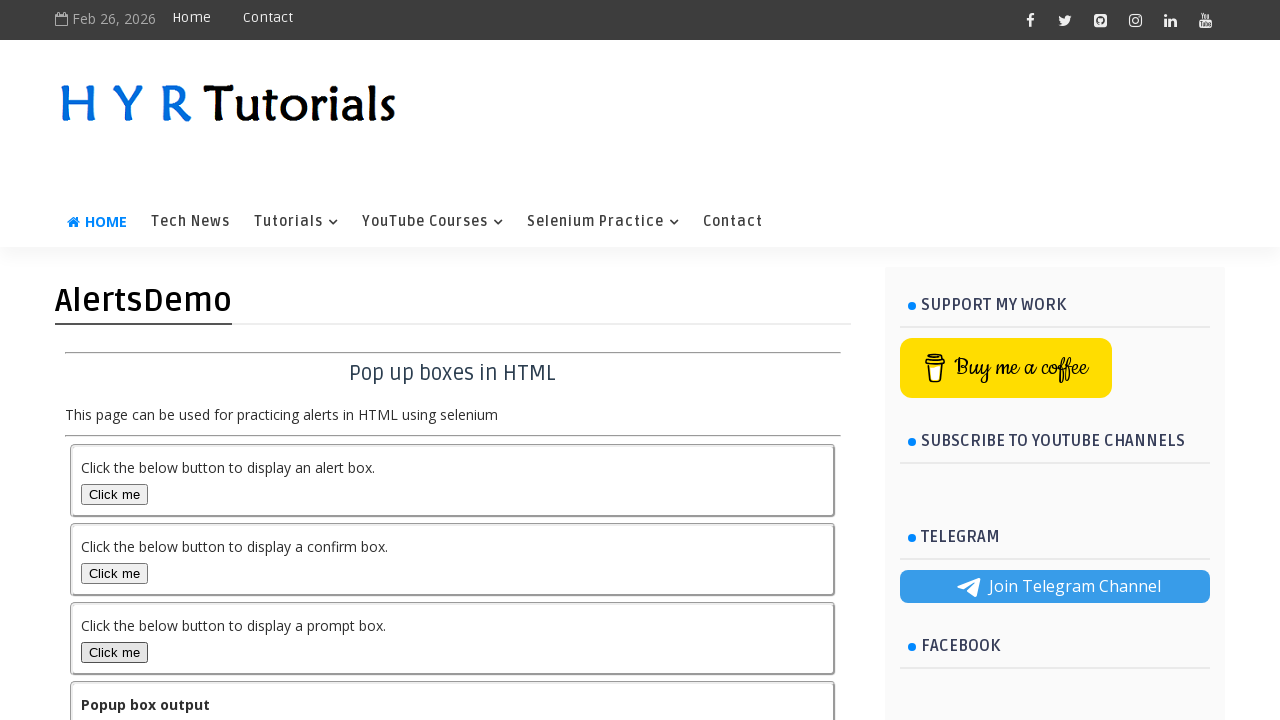

Waited 500ms for second prompt dialog to be processed
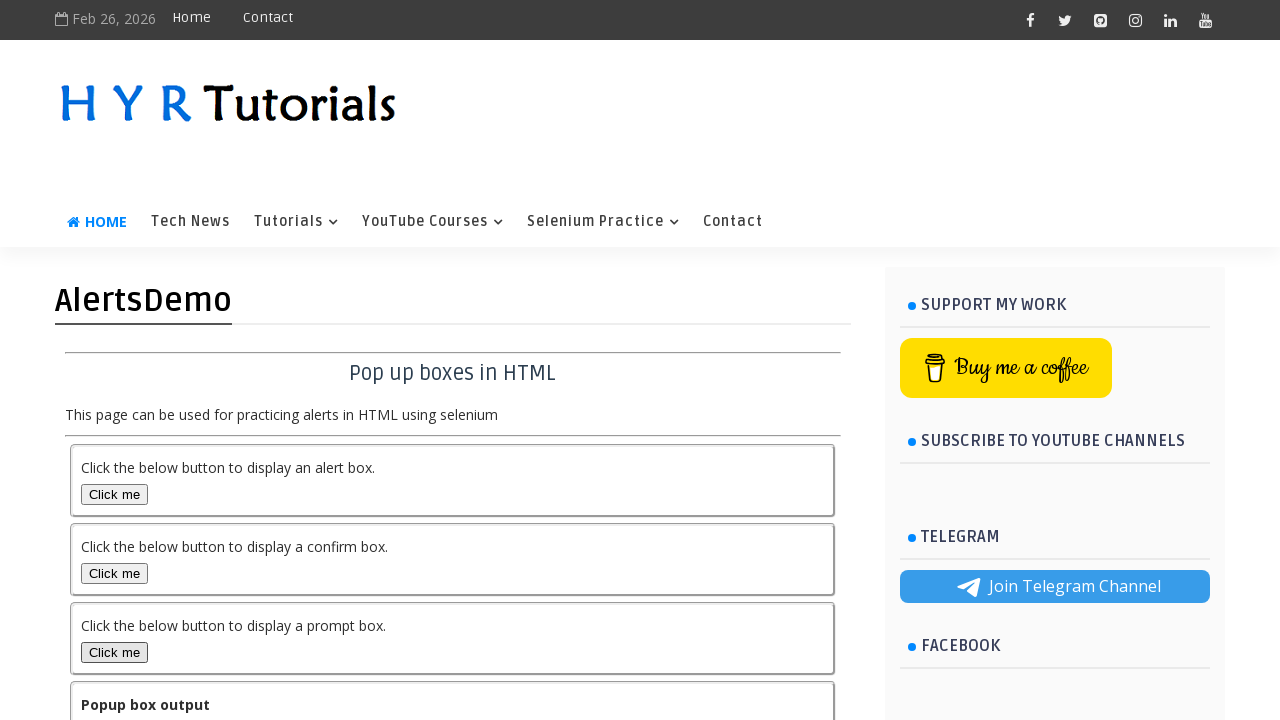

Output element remained visible after second prompt dismissal
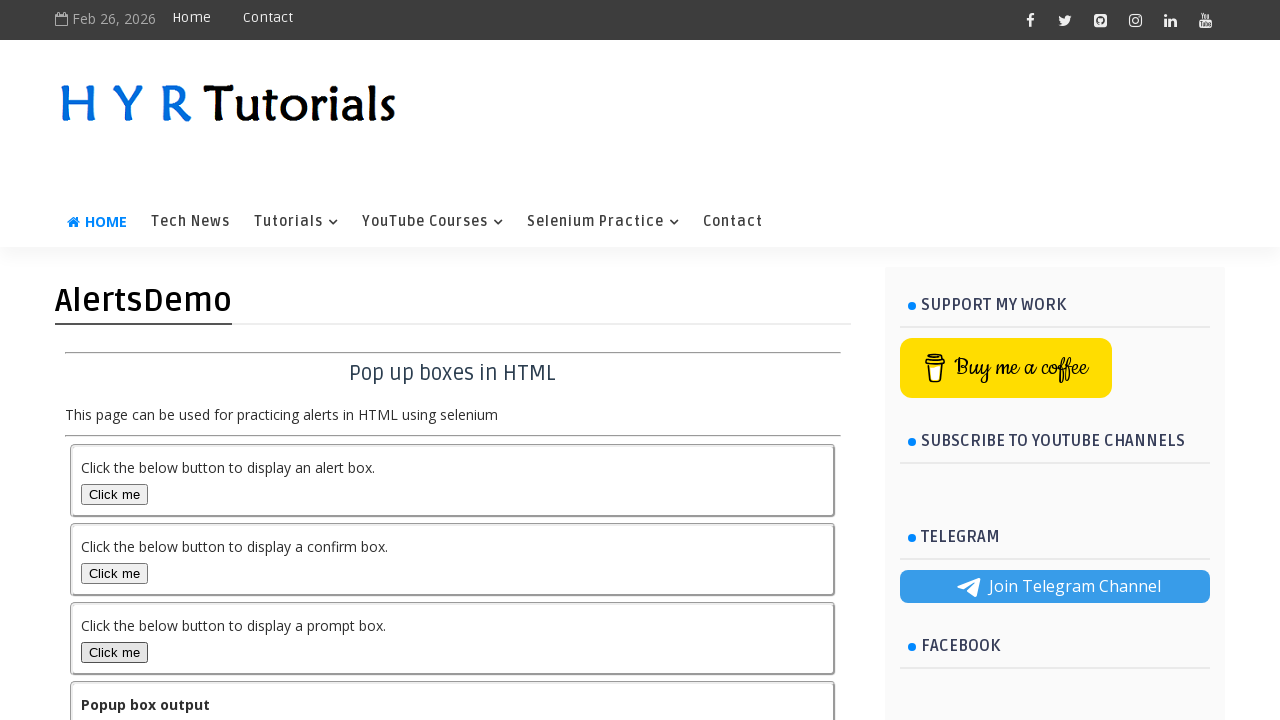

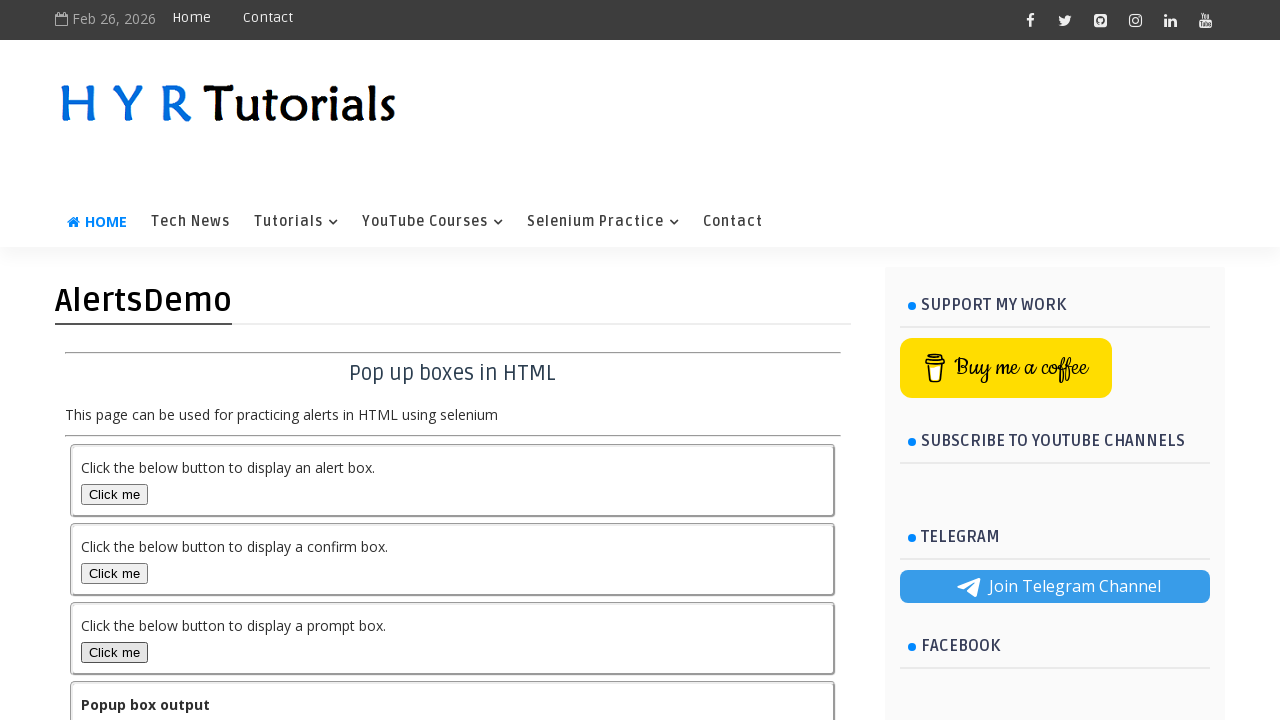